Tests navigation to the shop page by clicking the shop button and verifying the URL changes to the products page

Starting URL: https://webshop-agil-testautomatiserare.netlify.app/

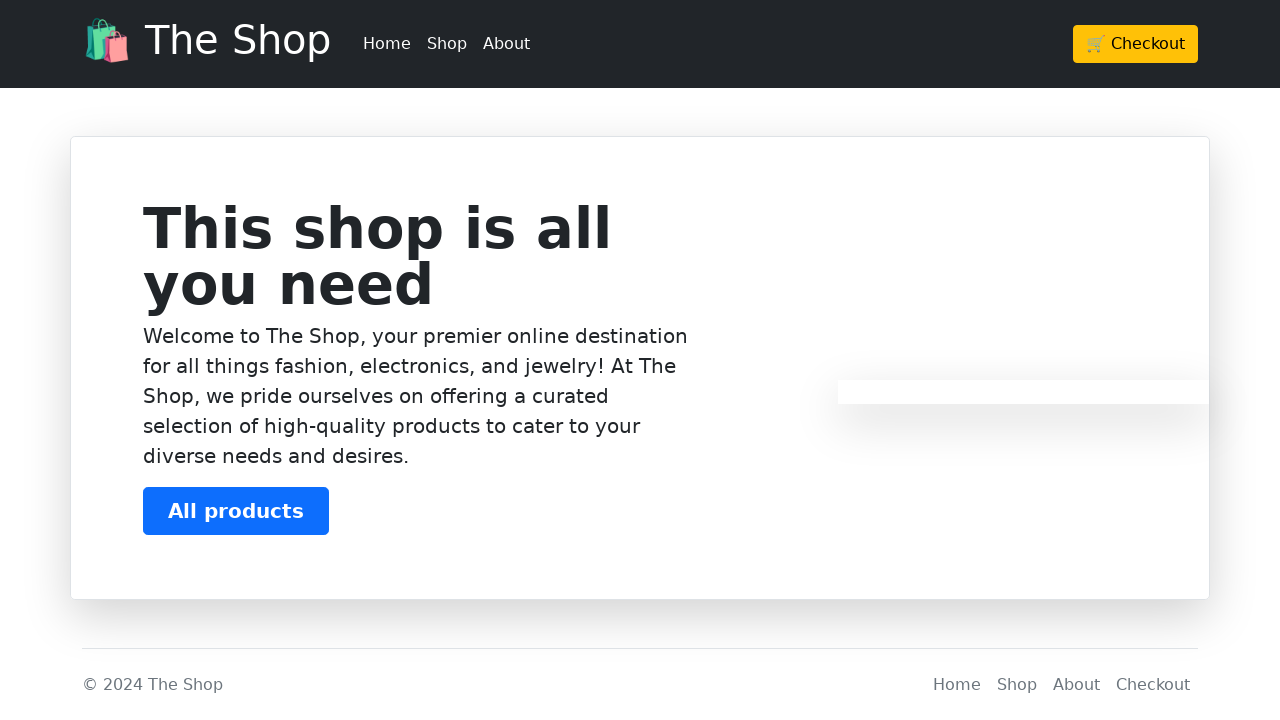

Clicked the shop button in header navigation at (447, 44) on header a[href='/products']
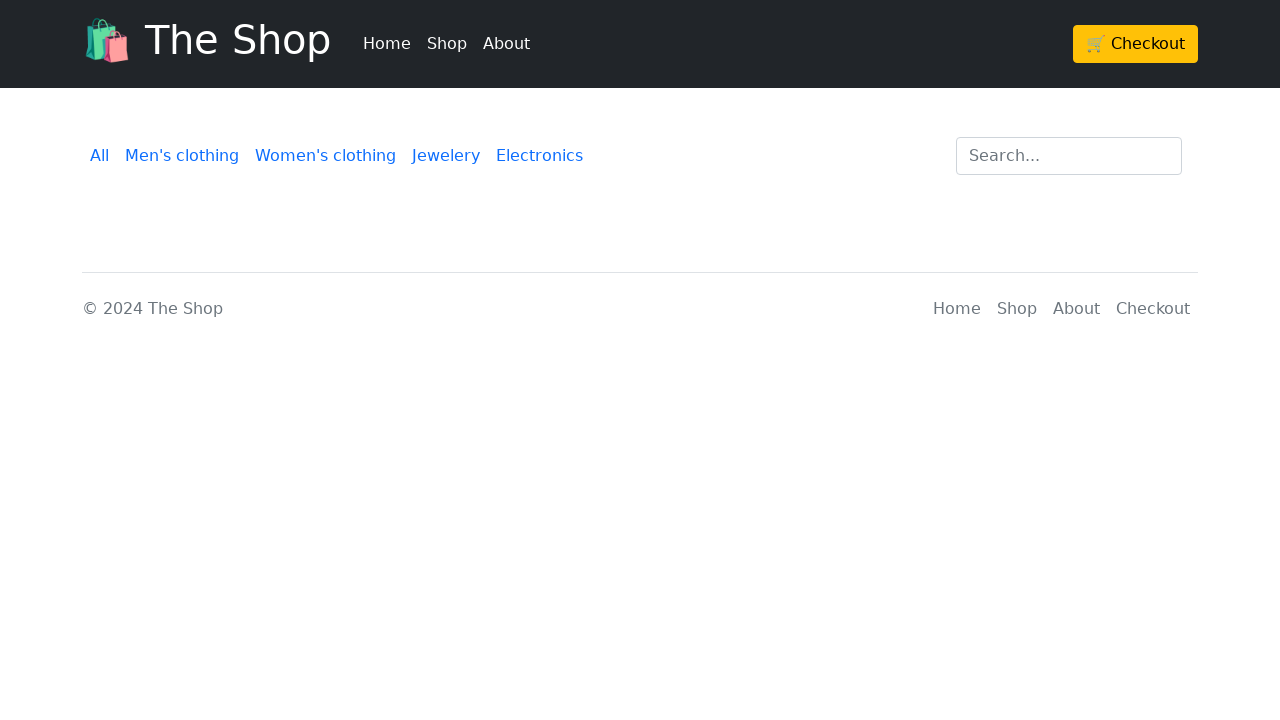

Verified navigation to shop page - URL changed to products page
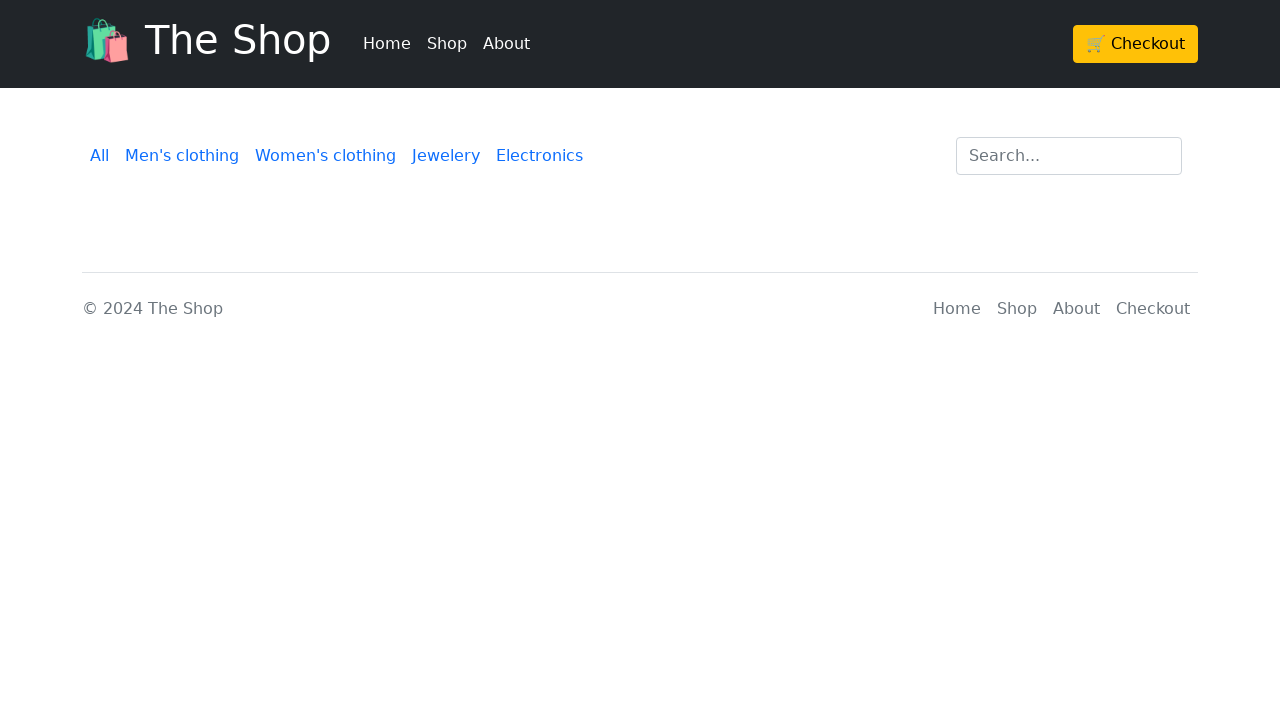

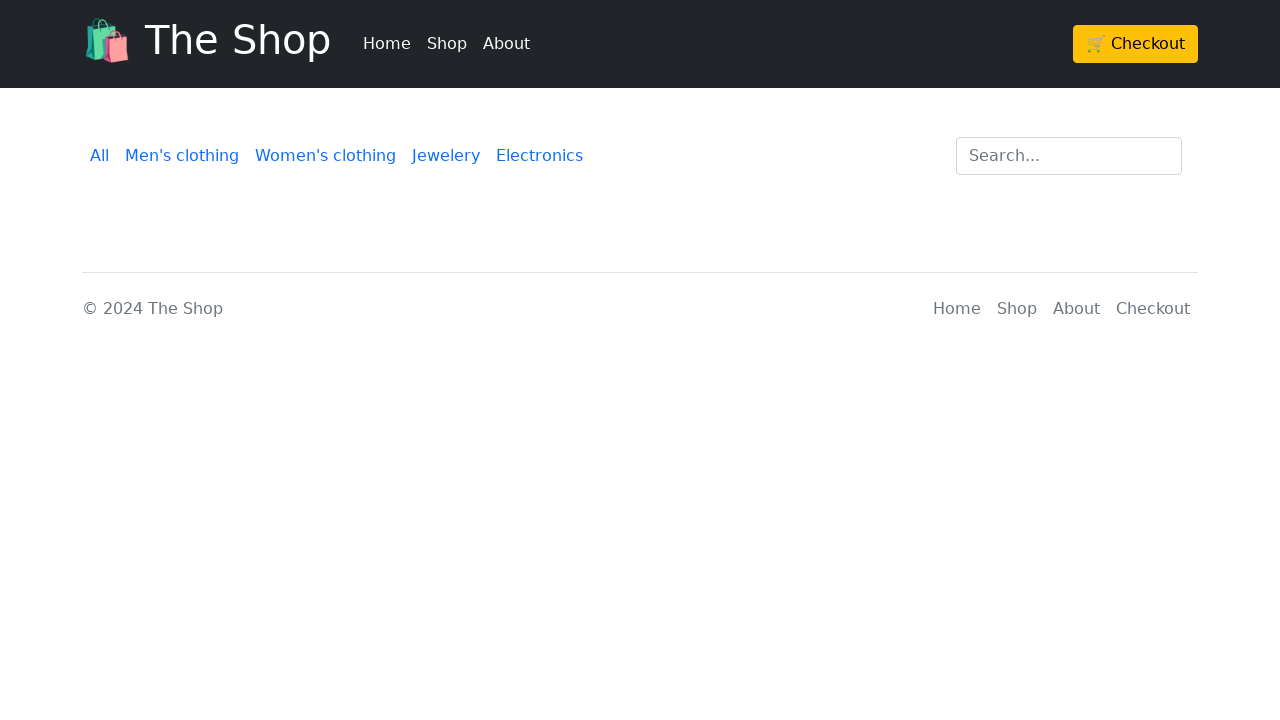